Tests handling of JavaScript confirmation alert by triggering it and dismissing the dialog

Starting URL: https://the-internet.herokuapp.com/javascript_alerts

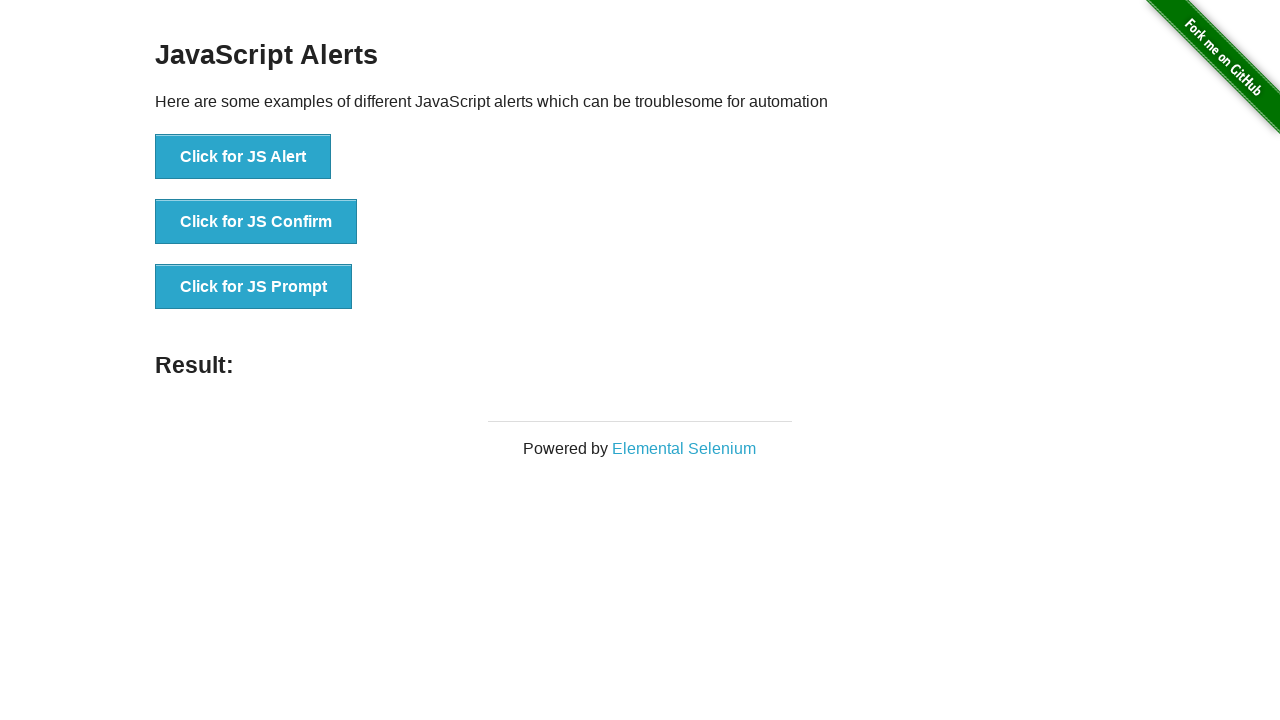

Set up dialog handler to dismiss confirmation alerts
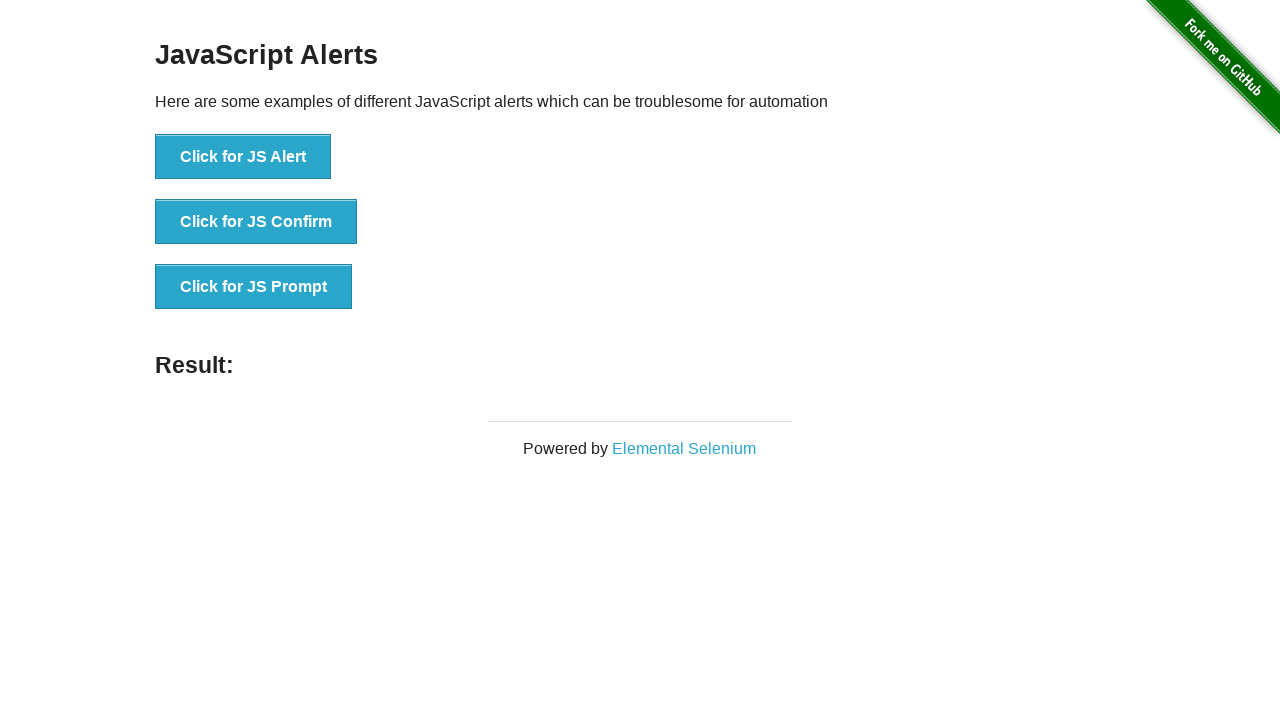

Clicked button to trigger JavaScript confirmation alert at (256, 222) on xpath=//button[contains(text(),'Click for JS Confirm')]
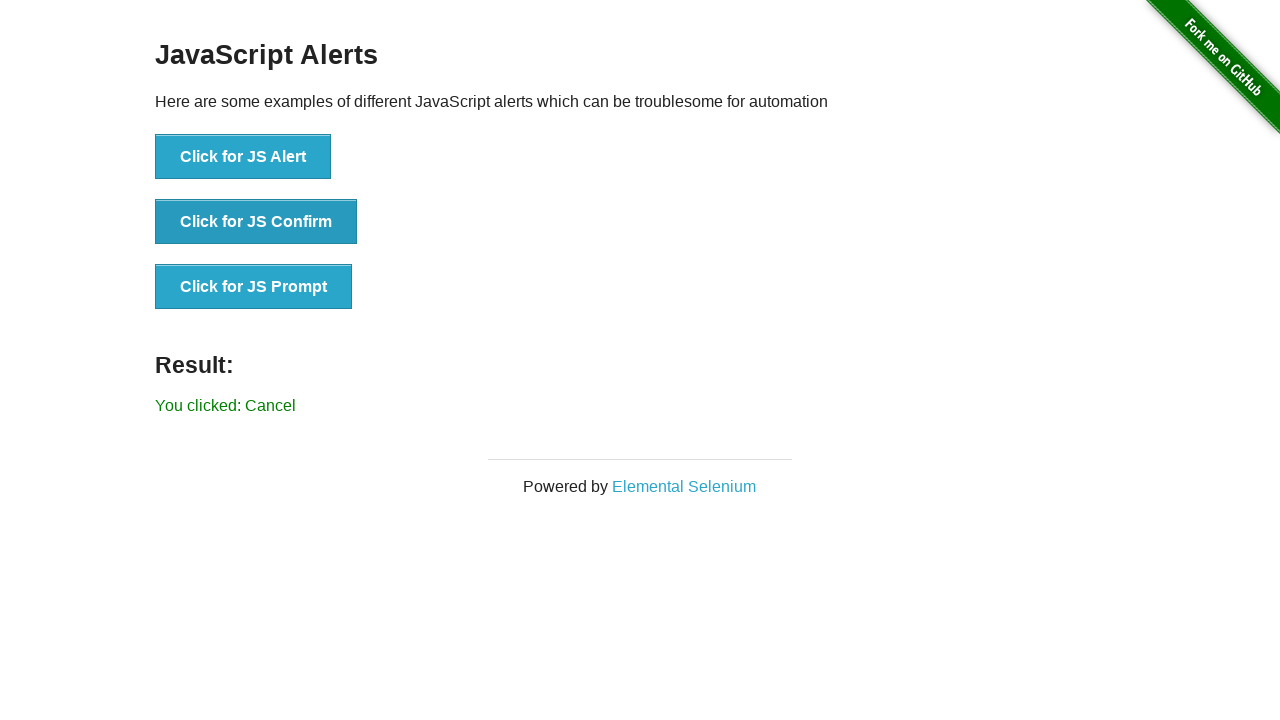

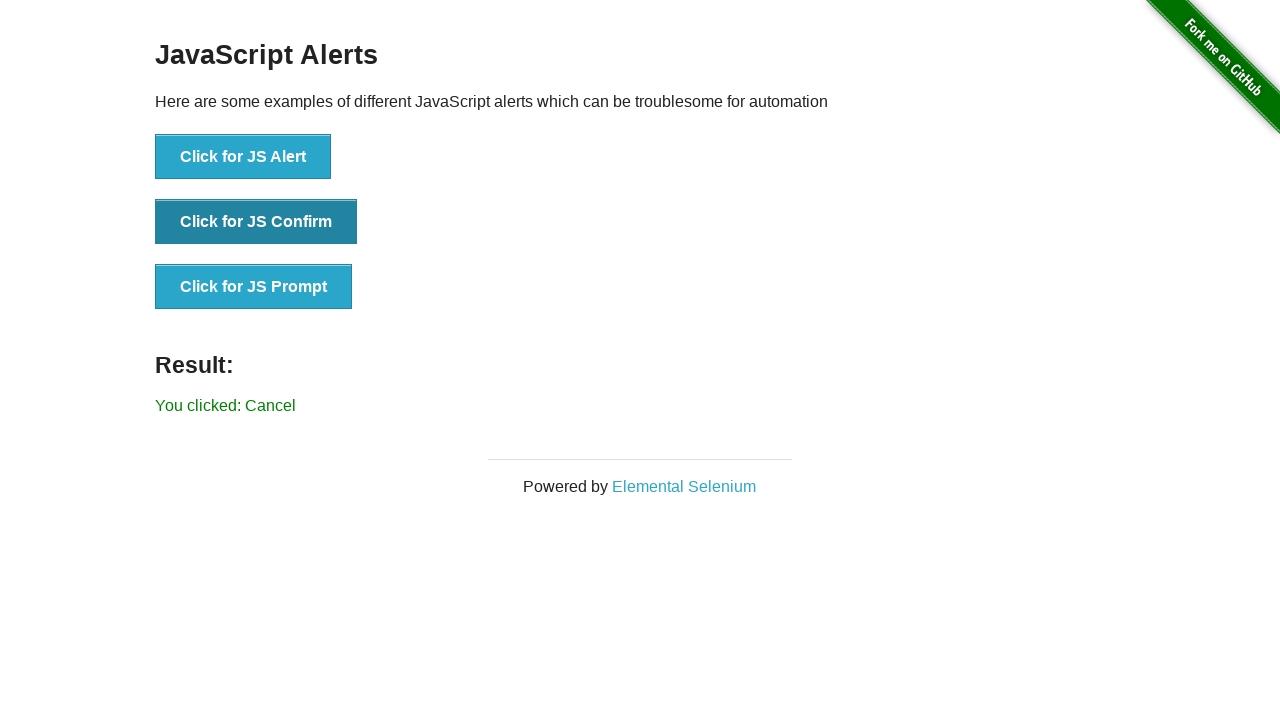